Navigates between MakeMyTrip flights page and Homelane interior design page, testing browser navigation functionality including back, forward, and refresh operations

Starting URL: https://www.makemytrip.com/flights/

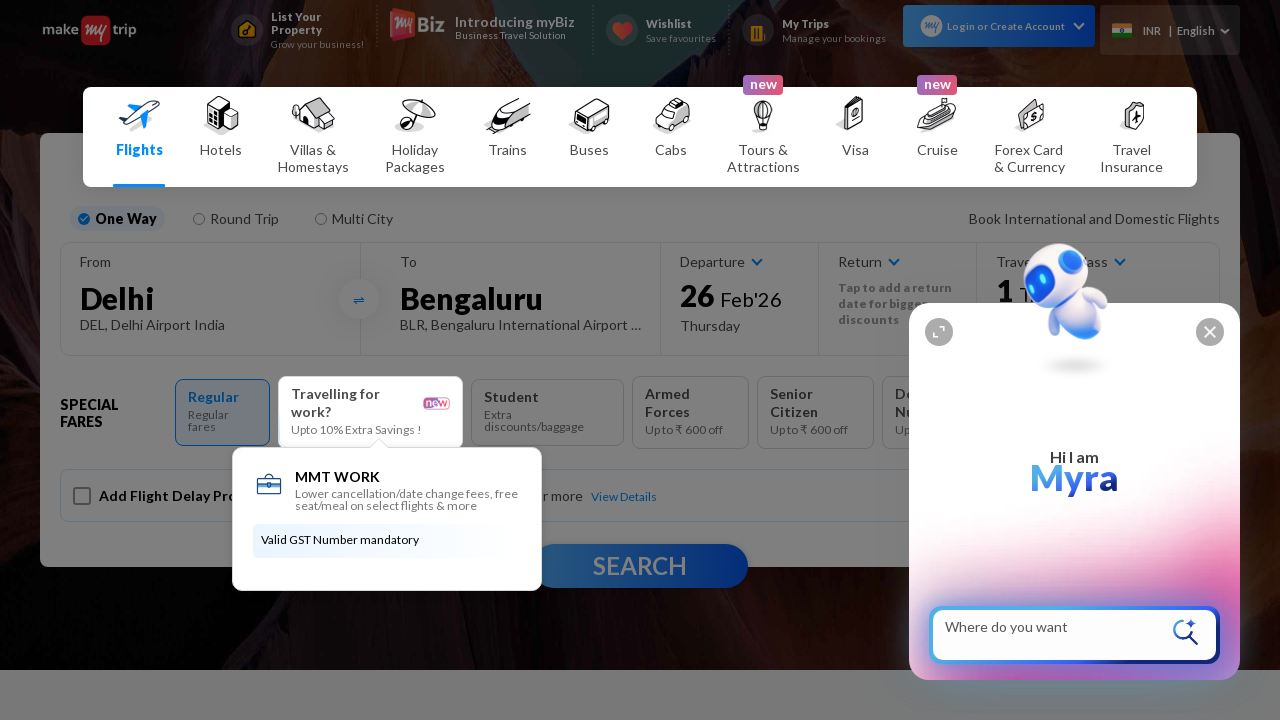

Navigated to Homelane interior design page
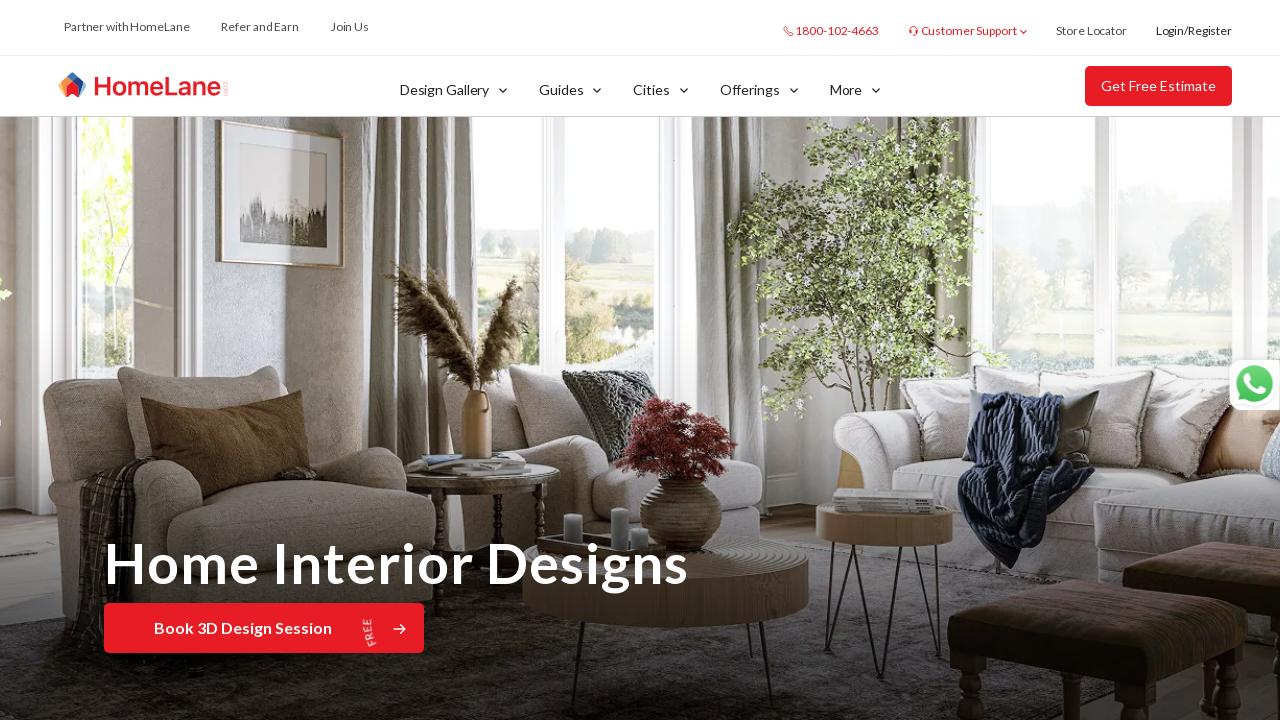

Navigated back to MakeMyTrip flights page
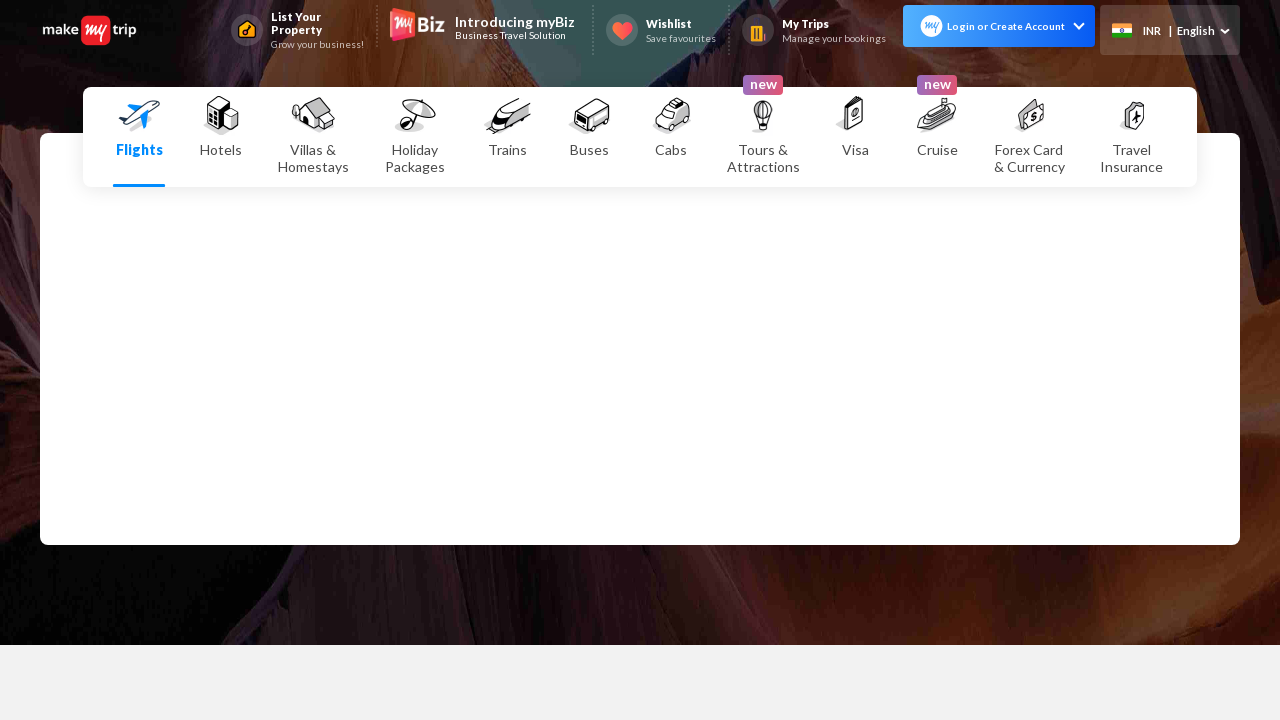

Navigated forward to Homelane interior design page
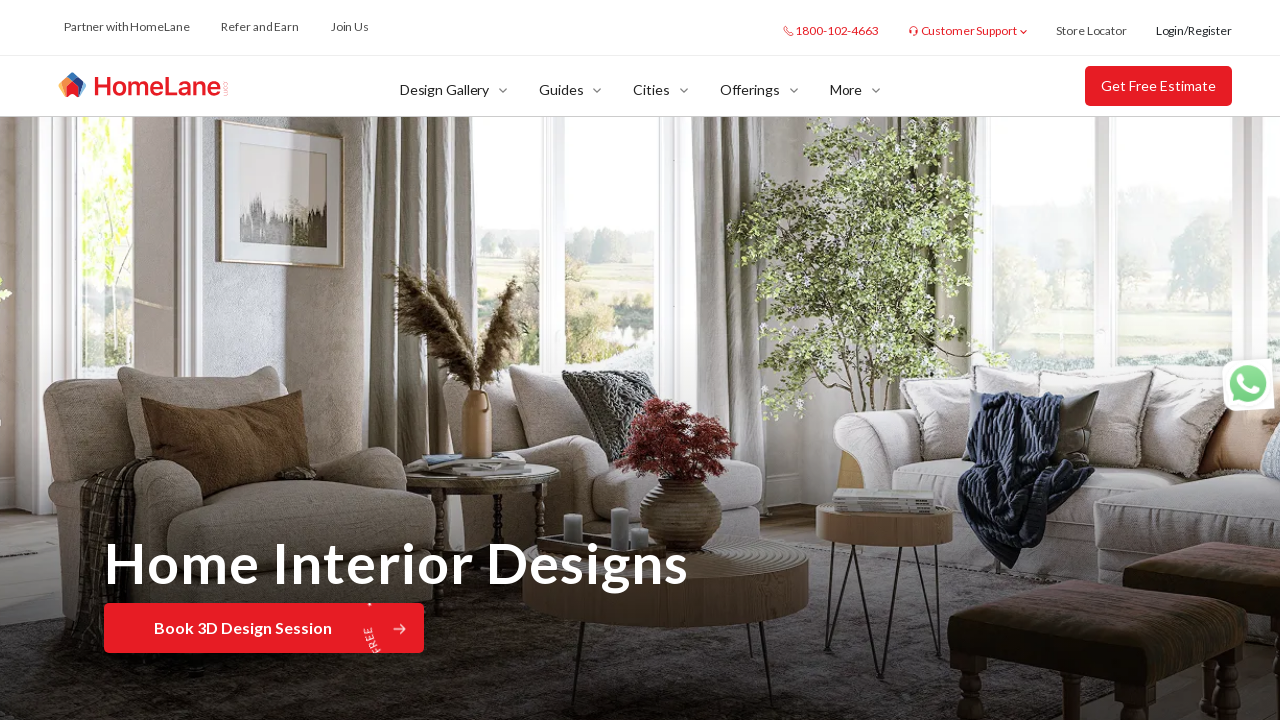

Refreshed the Homelane page
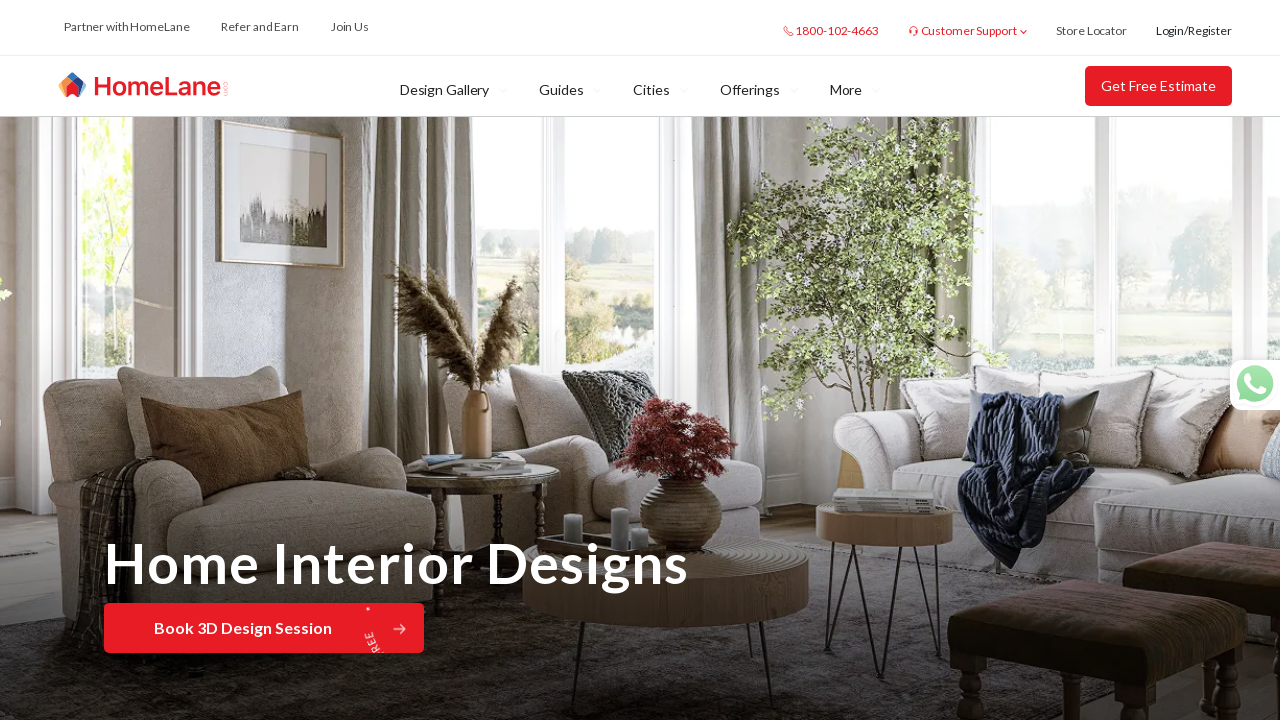

Page loaded and DOM content is ready
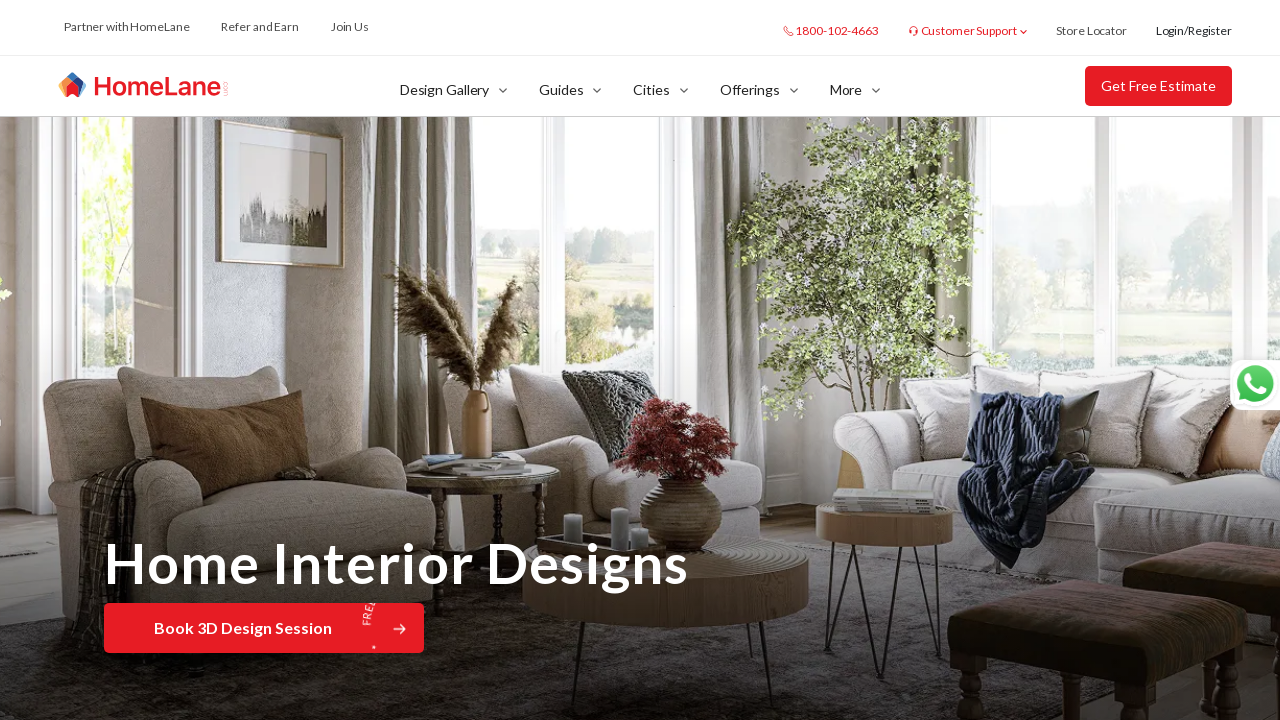

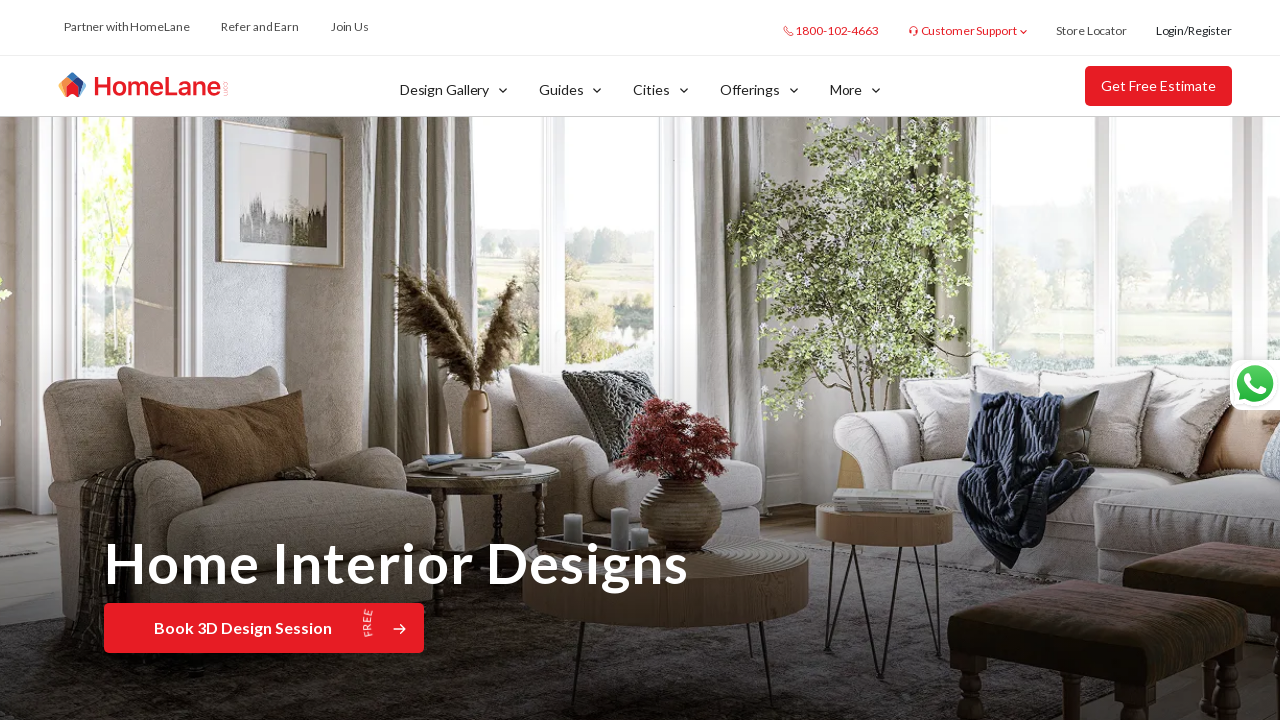